Navigates to OrangeHRM's 30-day trial page and clicks on the Privacy Policy link that contains "Service Privacy Policy" text.

Starting URL: https://www.orangehrm.com/orangehrm-30-day-trial/

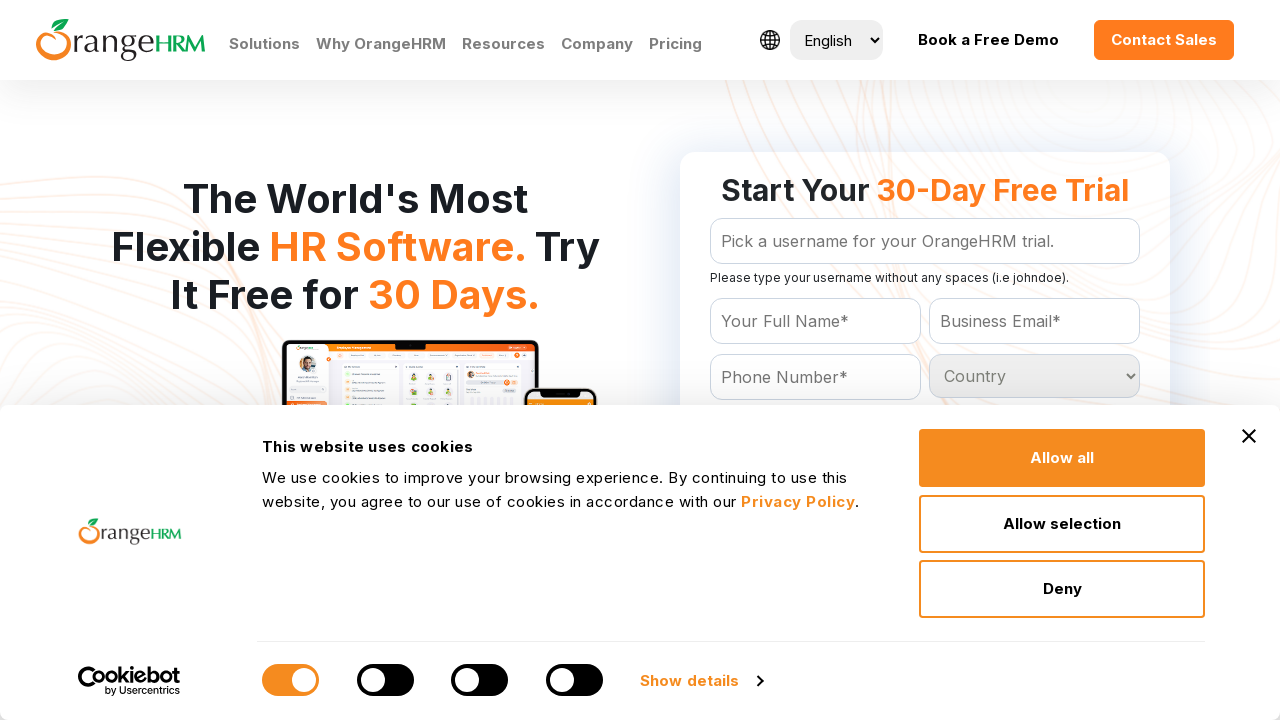

Navigated to OrangeHRM 30-day trial page
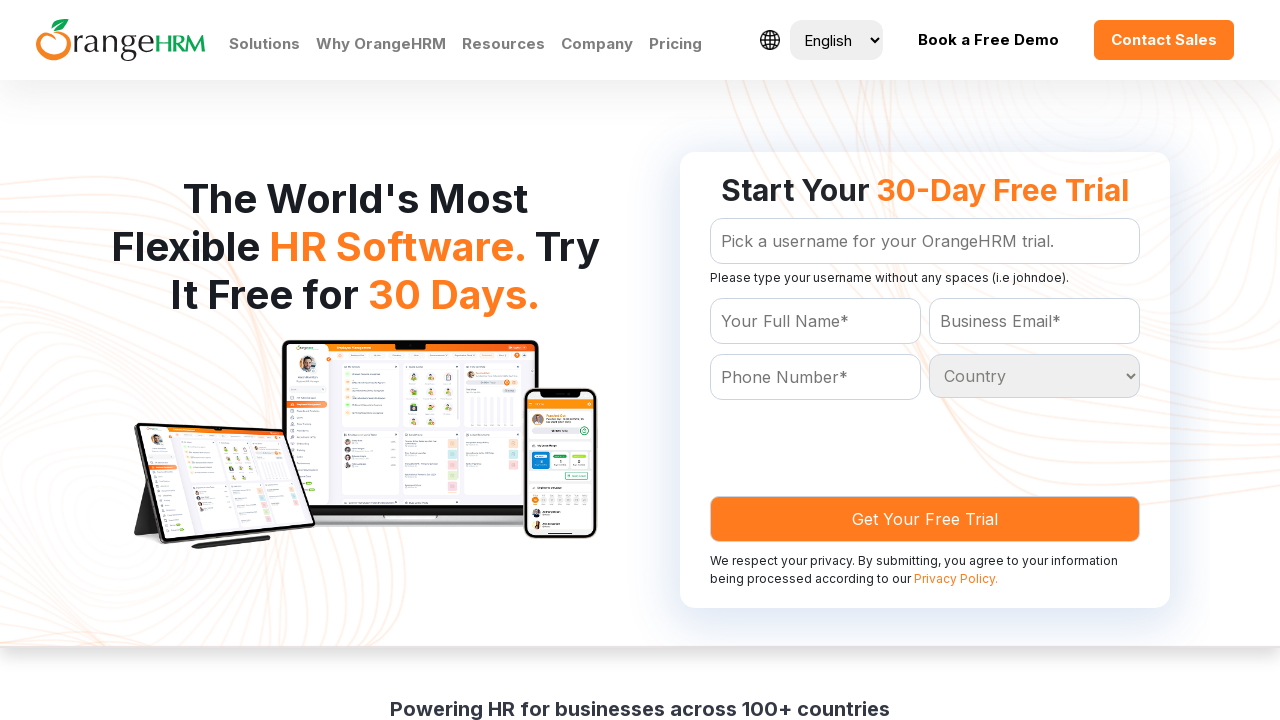

Located all Privacy Policy links on the page
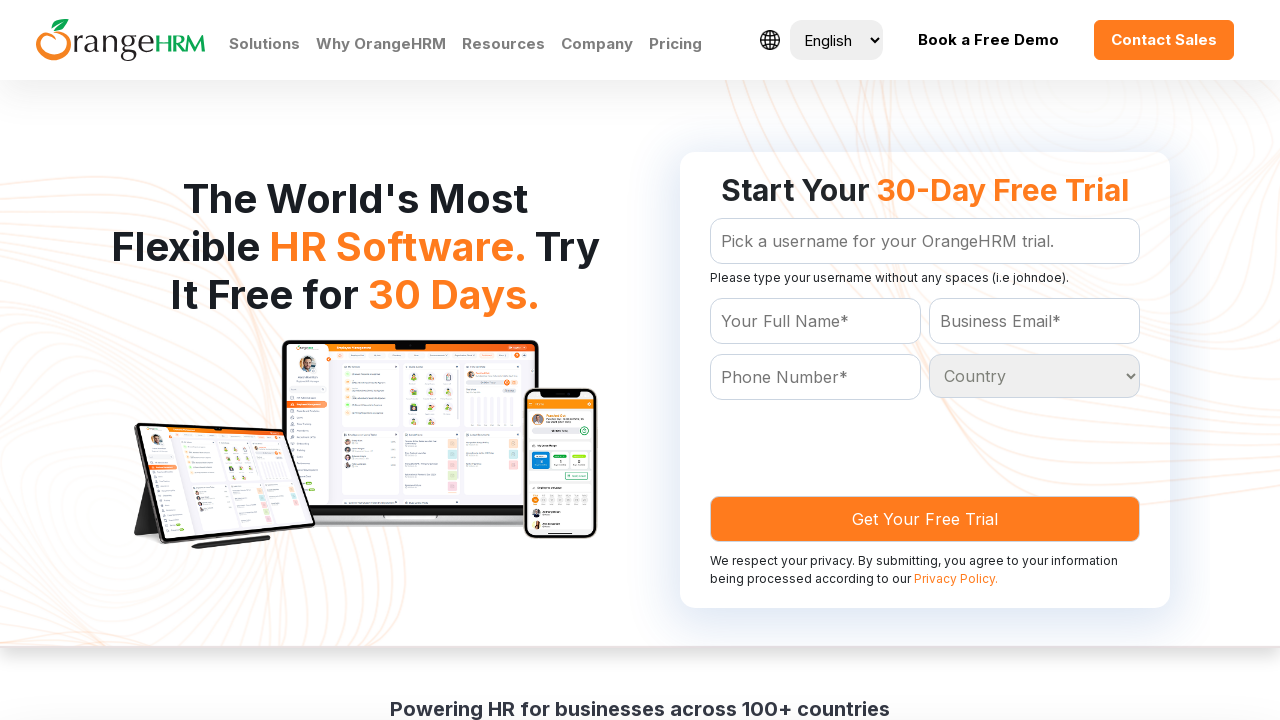

First Privacy Policy link became visible
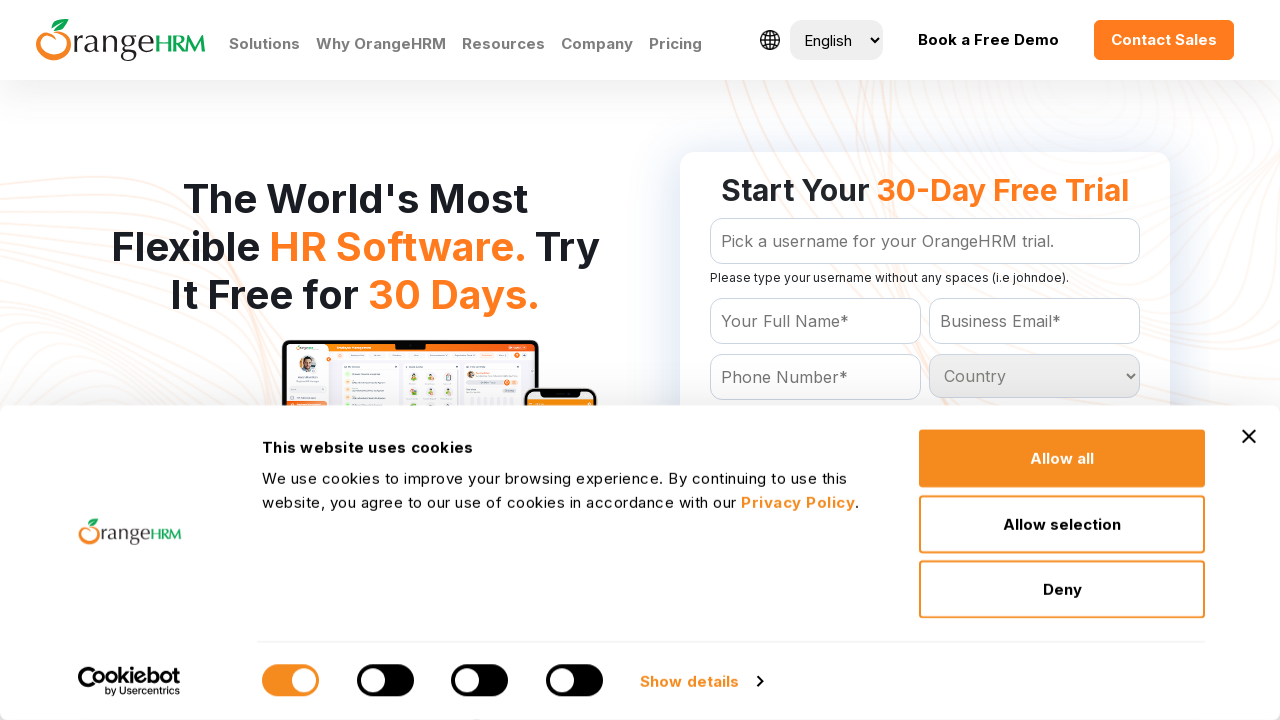

Found 6 Privacy Policy link(s) on the page
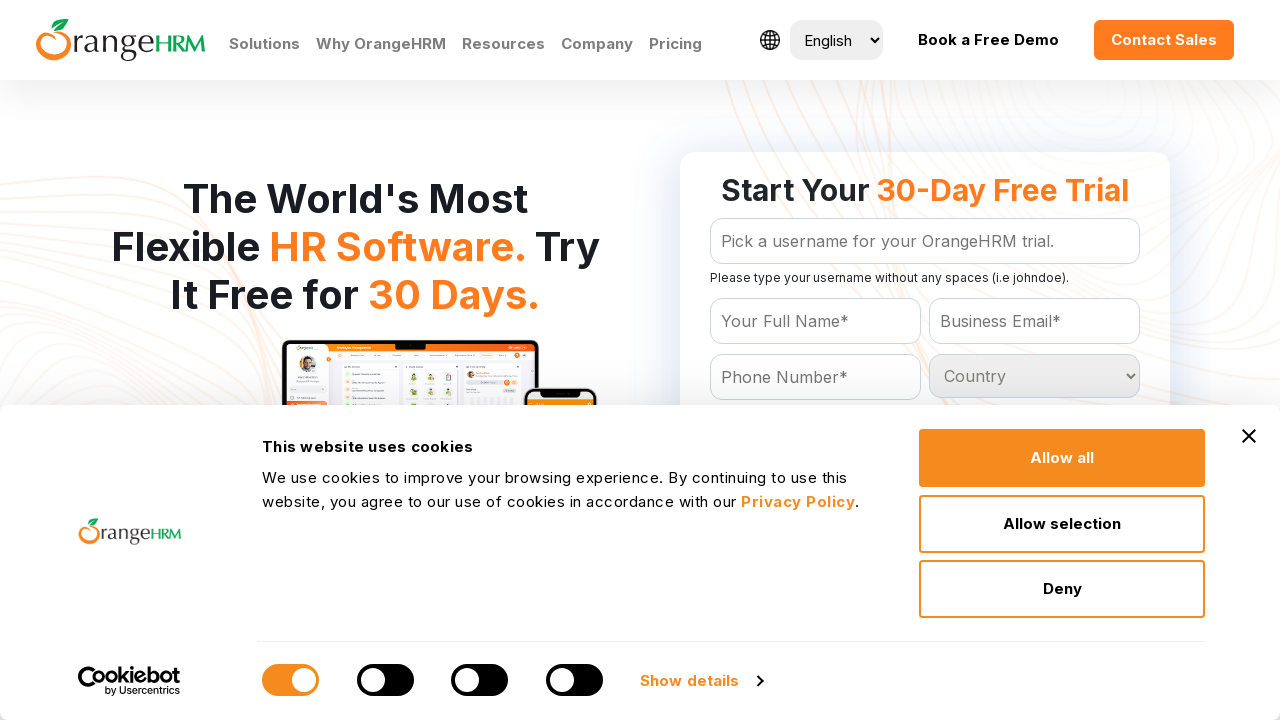

Retrieved text content from Privacy Policy link 1: 'Privacy Policy'
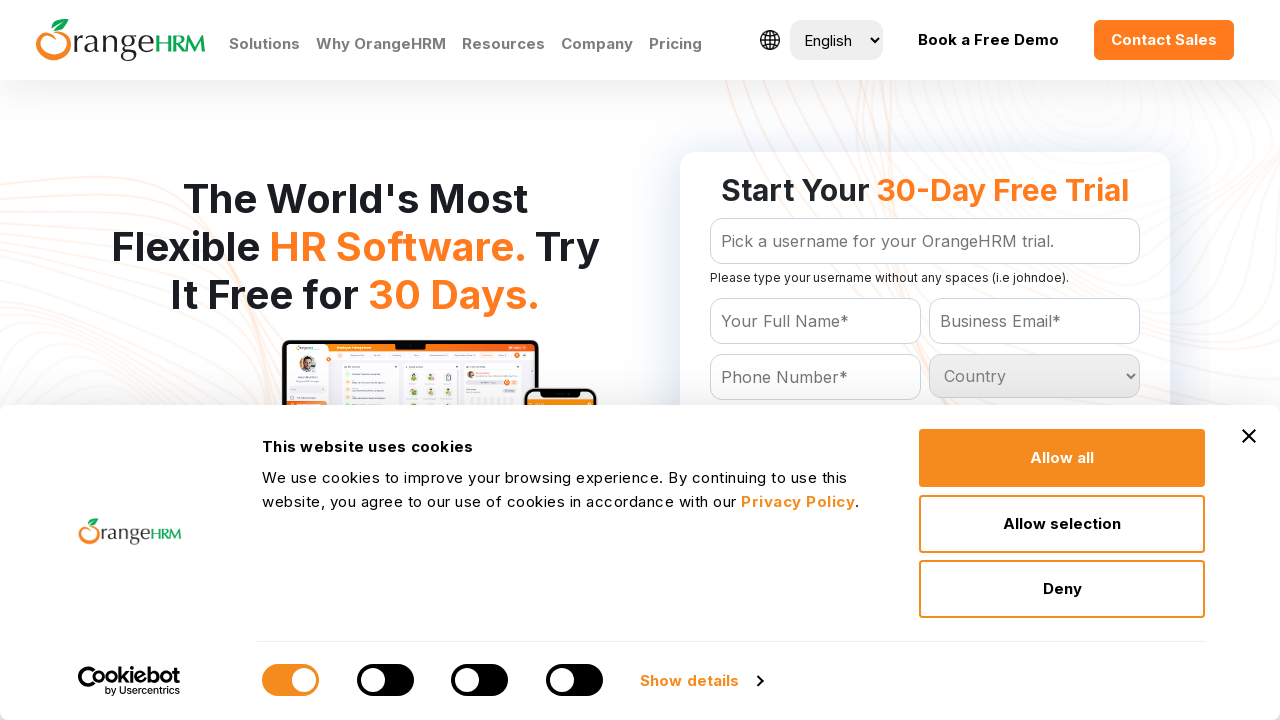

Retrieved text content from Privacy Policy link 2: 'Privacy Policy'
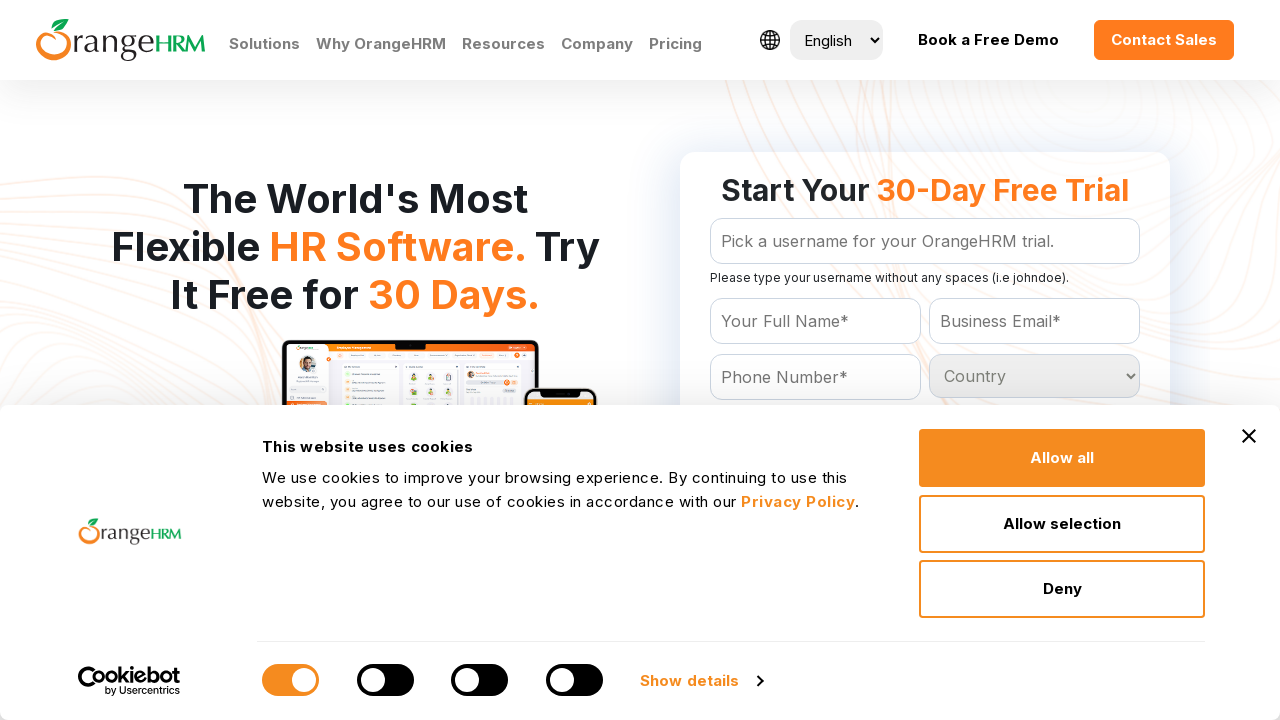

Retrieved text content from Privacy Policy link 3: ' Privacy Policy. '
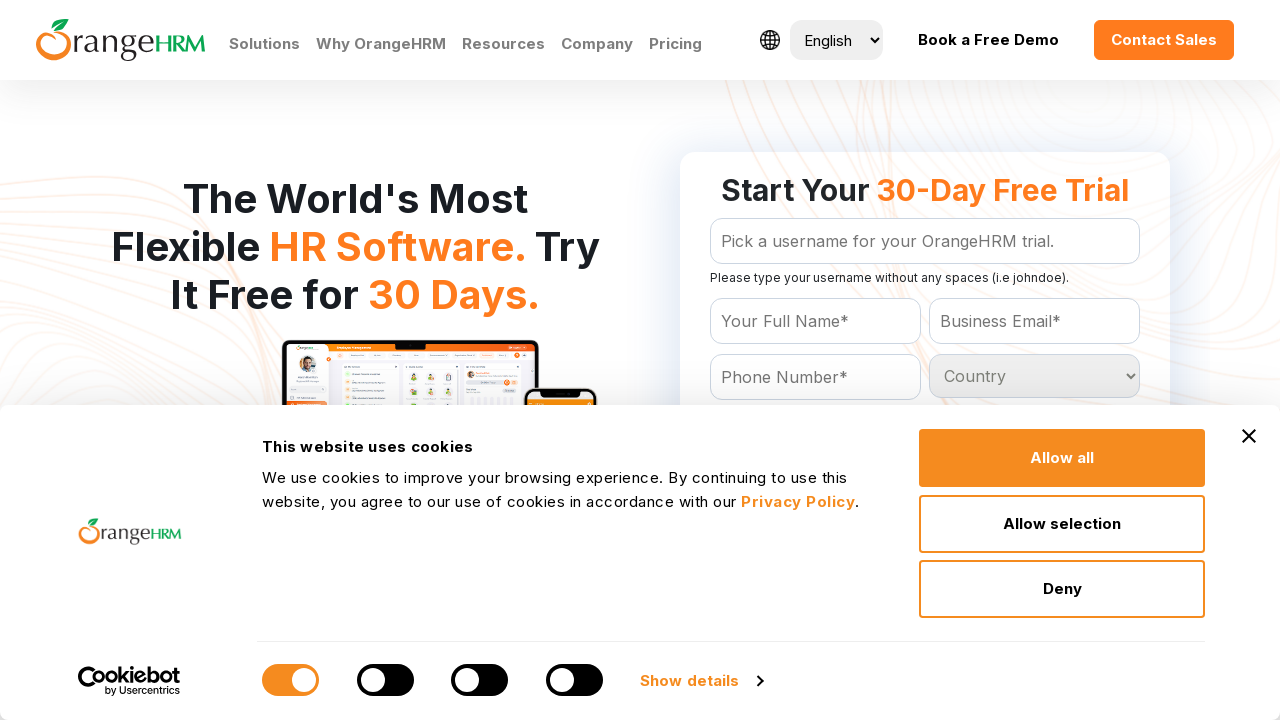

Retrieved text content from Privacy Policy link 4: '
                                                Privacy Policy
                                            '
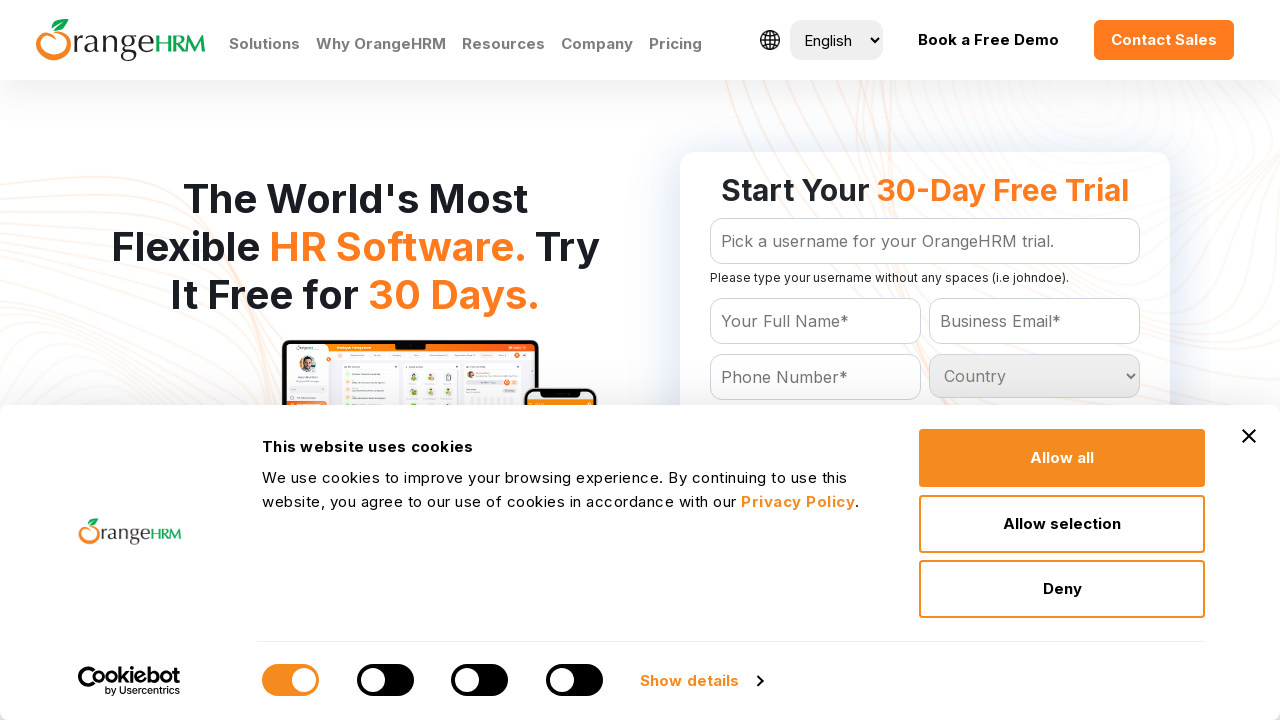

Retrieved text content from Privacy Policy link 5: '
                                                Service Privacy Policy
                                            '
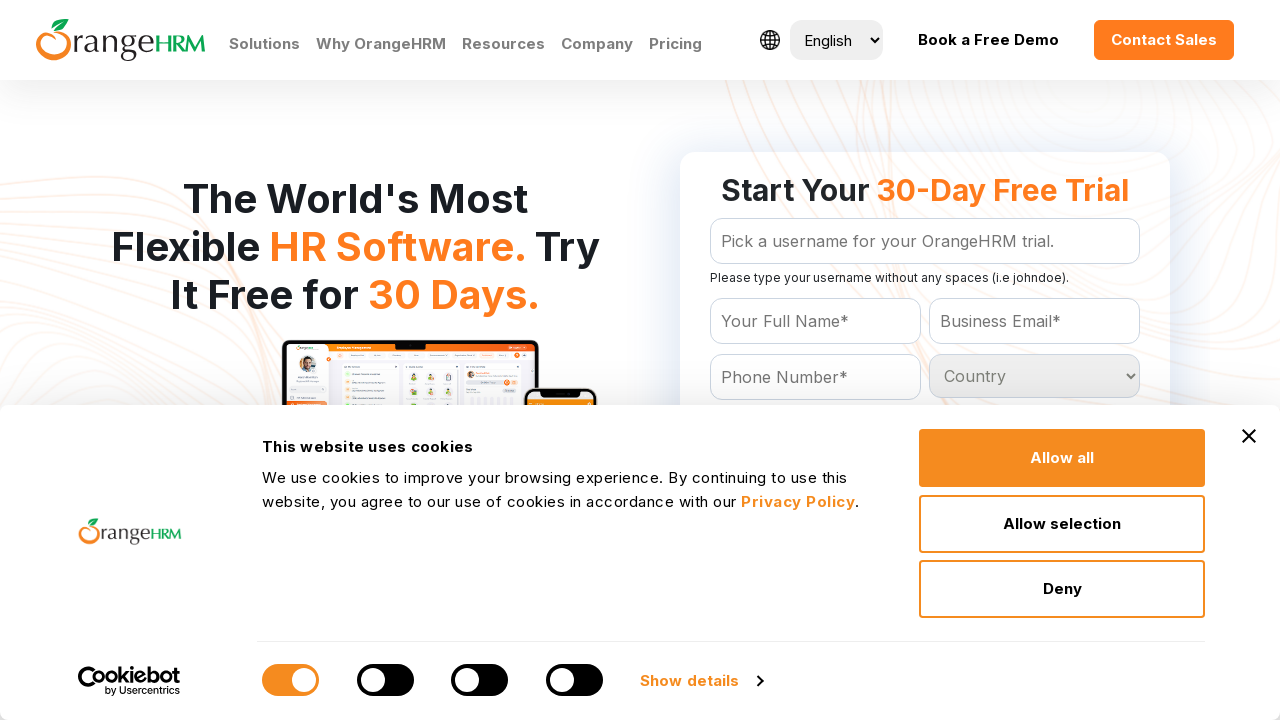

Clicked on Privacy Policy link containing 'Service Privacy Policy' text at (1038, 361) on text=Privacy Policy >> nth=4
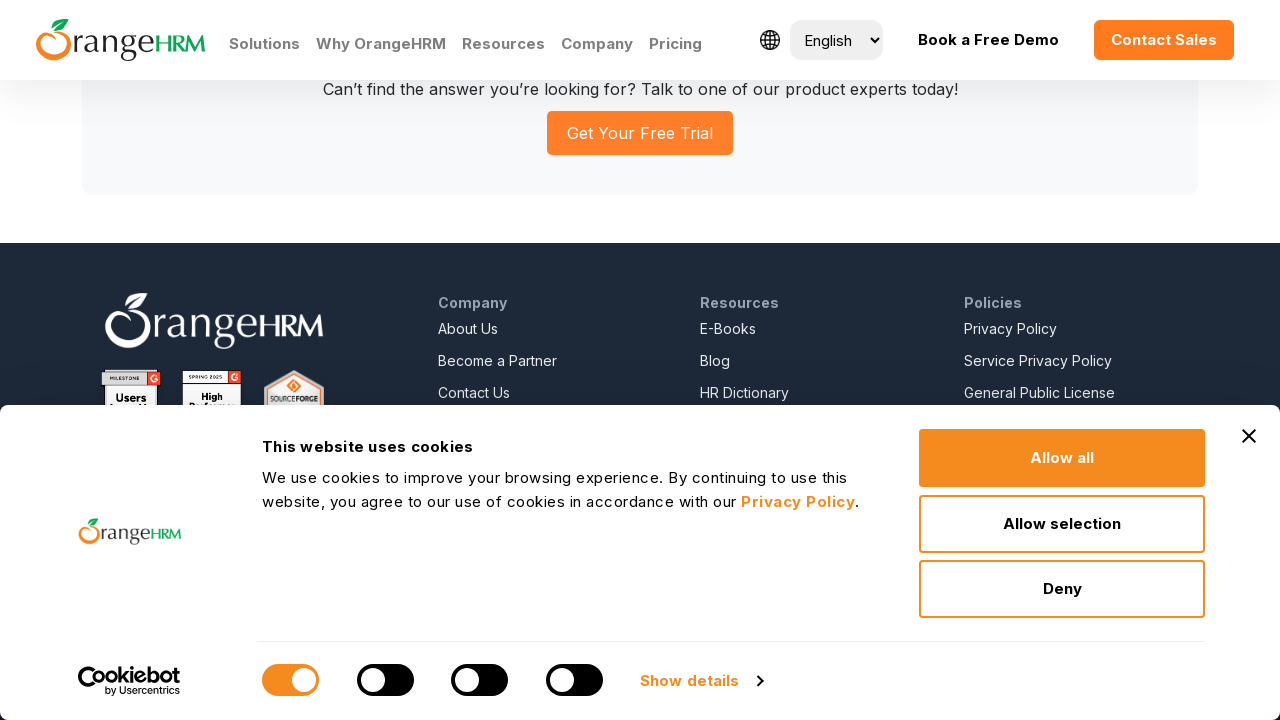

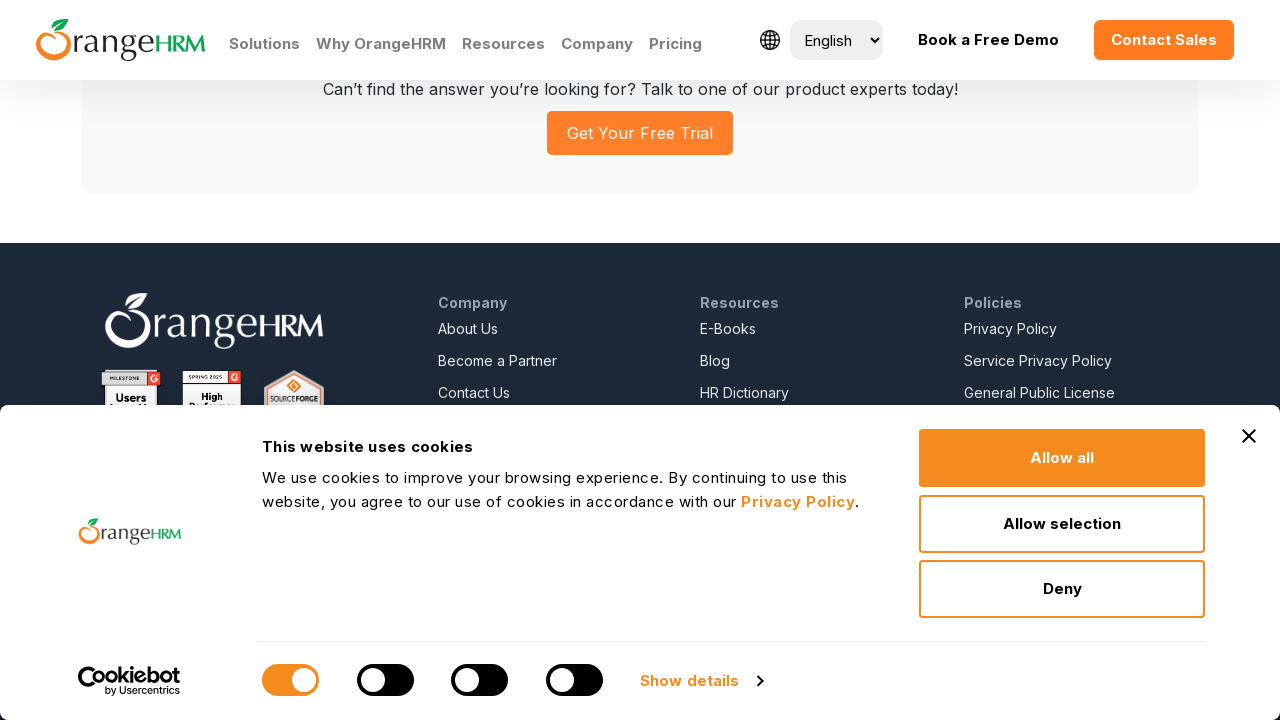